Navigates to the Text Box page and verifies that the Full Name input placeholder is visible.

Starting URL: https://demoqa.com/elements

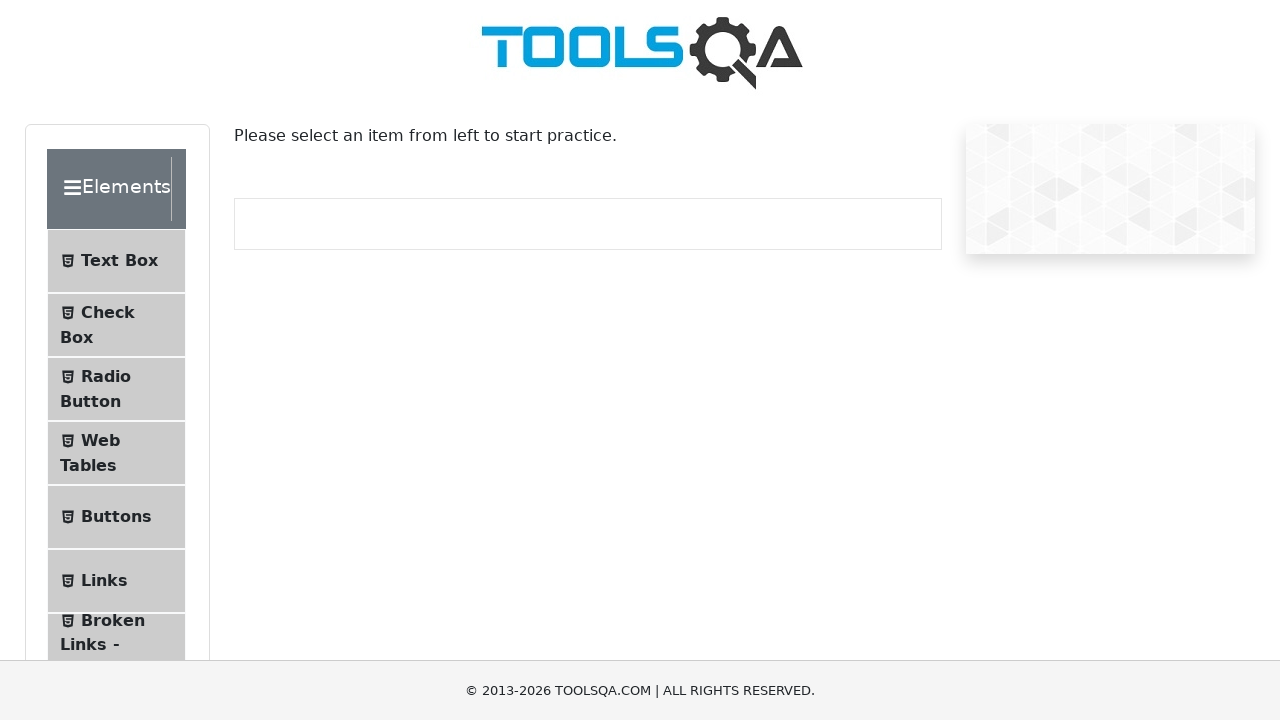

Clicked on 'Text Box' menu item at (119, 261) on internal:text="Text Box"i
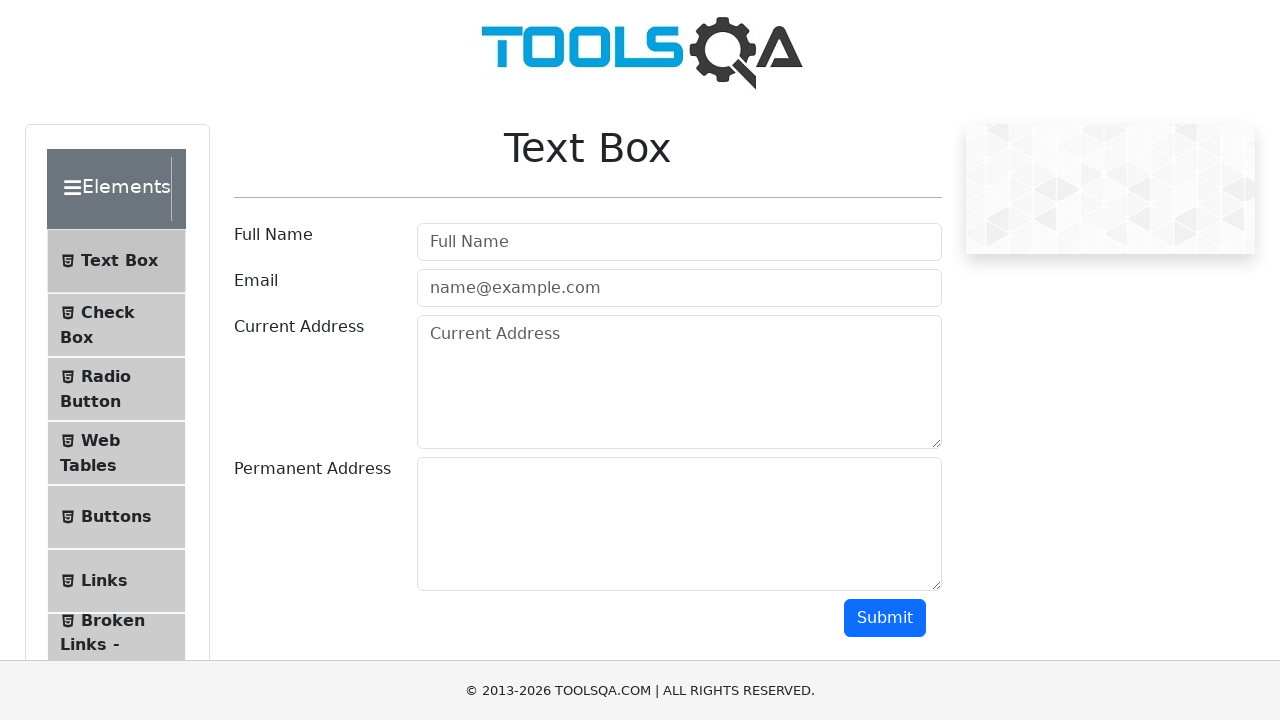

Navigated to Text Box page
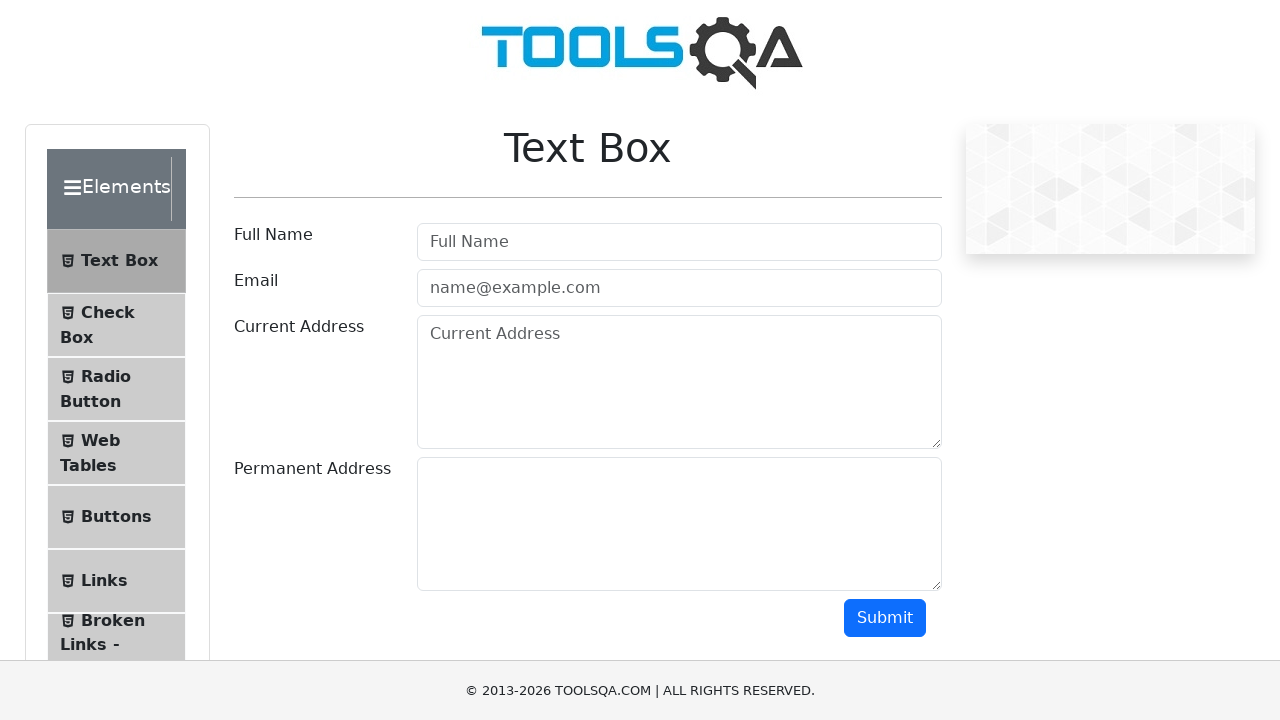

Verified that Full Name input placeholder is visible
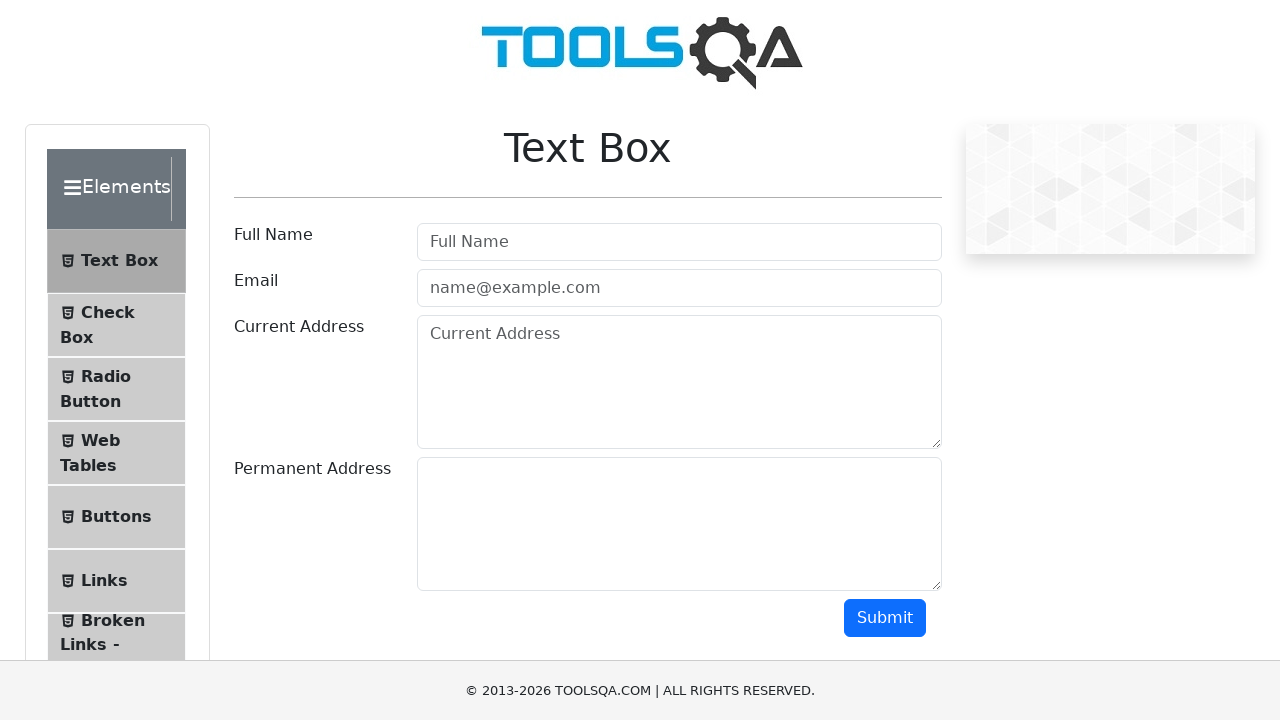

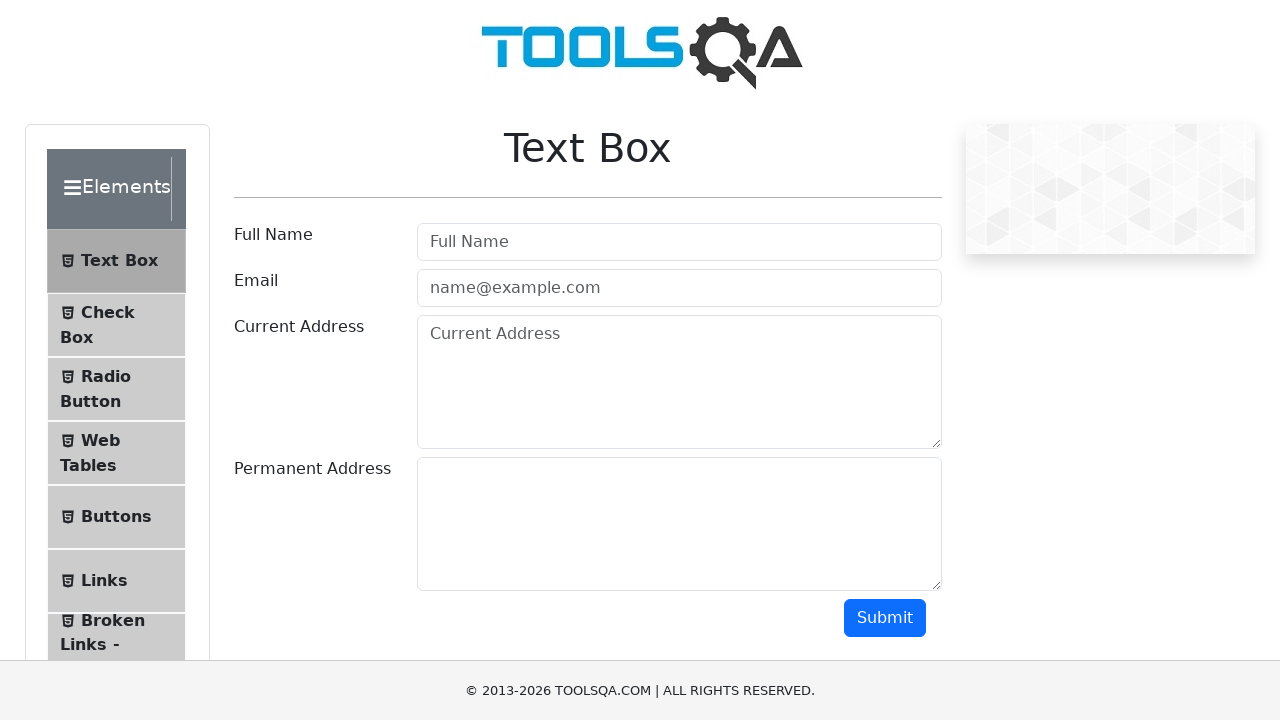